Tests scrollable table functionality by scrolling the page and a fixed-header table, then verifying the sum of amounts in the table matches the displayed total

Starting URL: https://rahulshettyacademy.com/AutomationPractice/

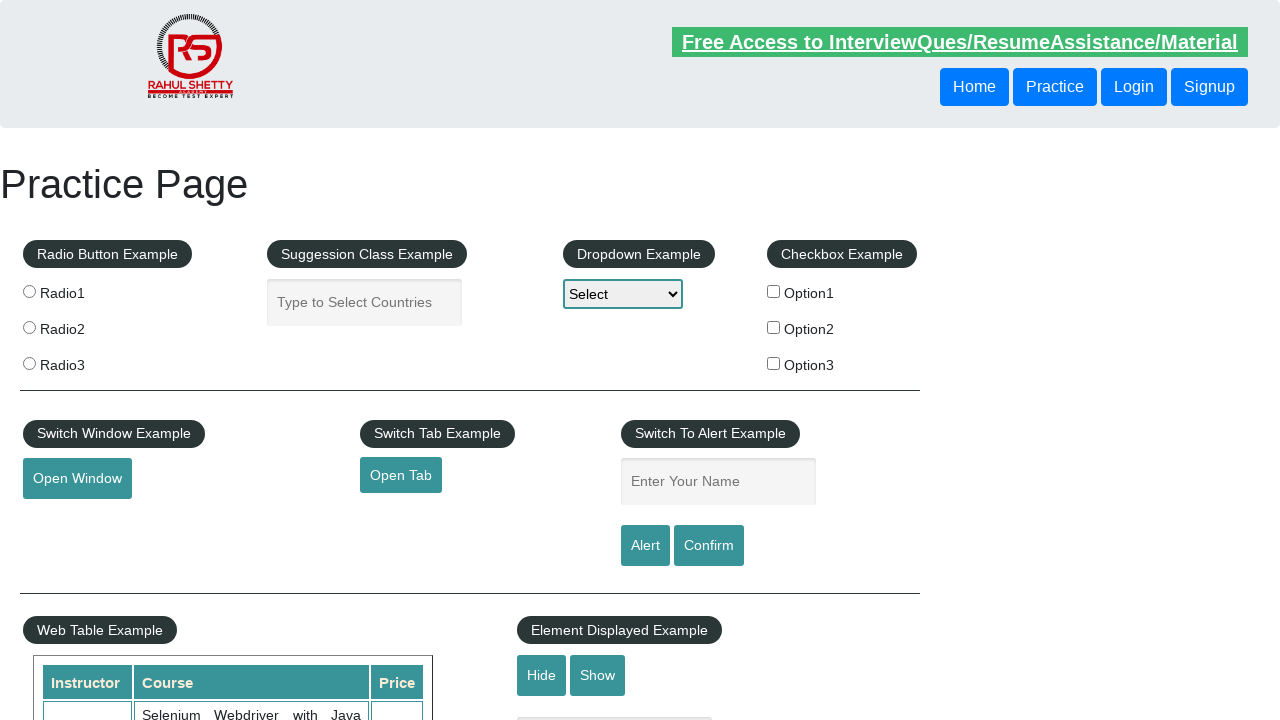

Scrolled page down by 600 pixels
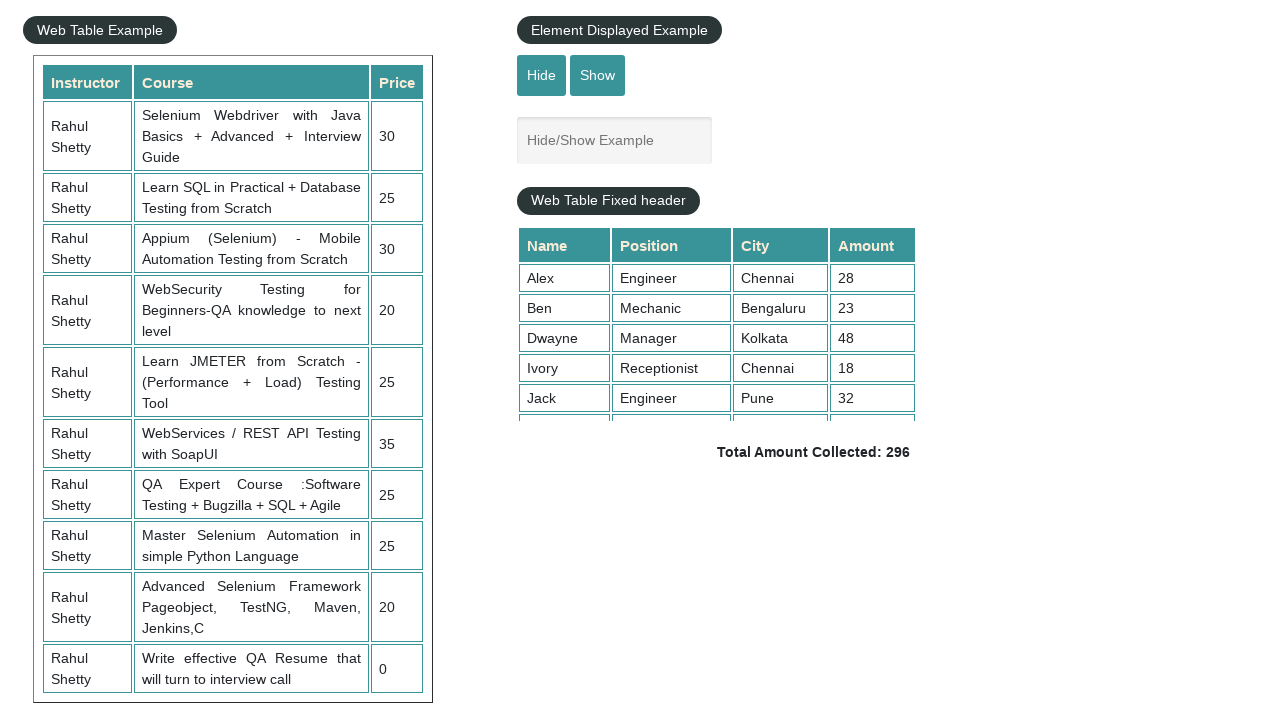

Scrolled fixed-header table to position 5000
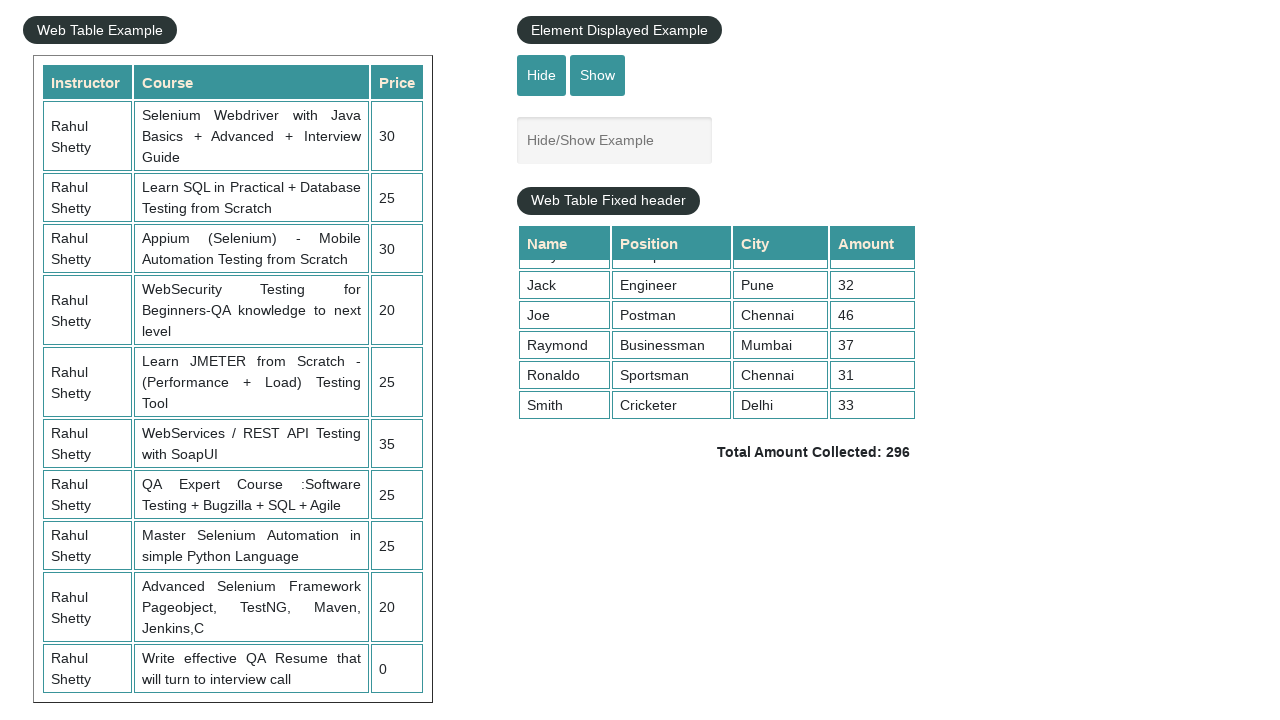

Table amount cells loaded and visible
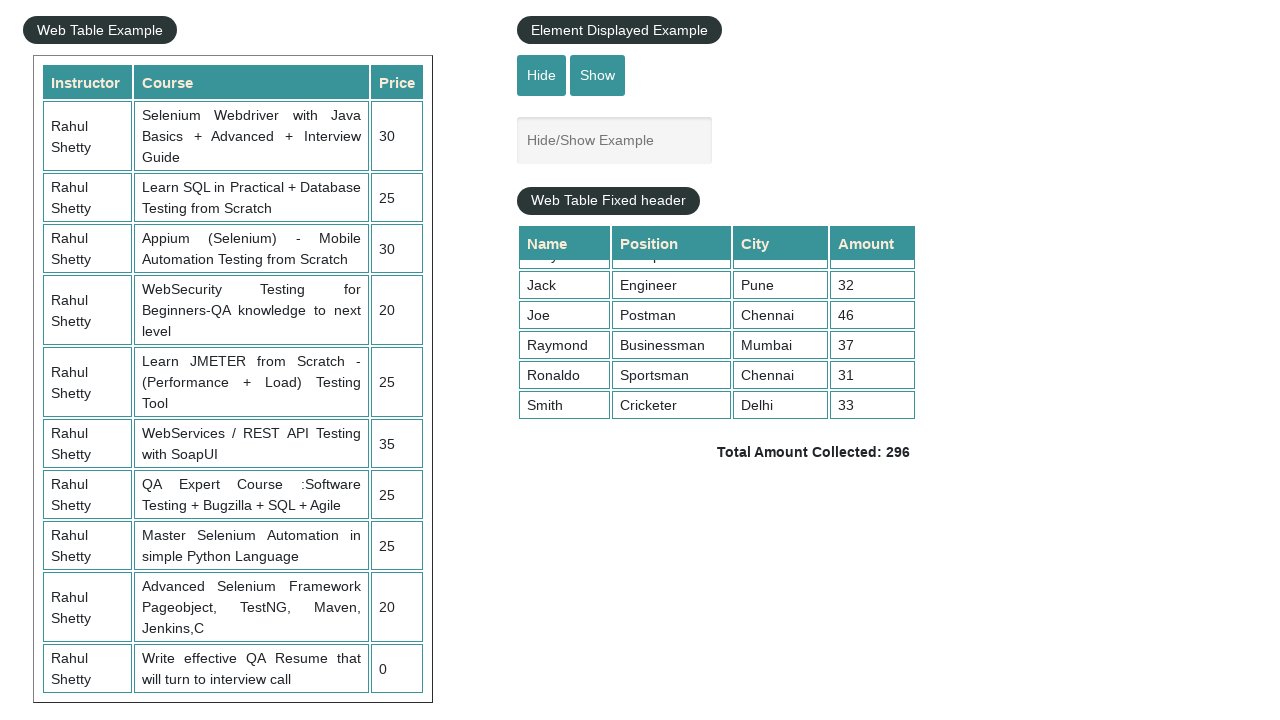

Located all amount cells in the table
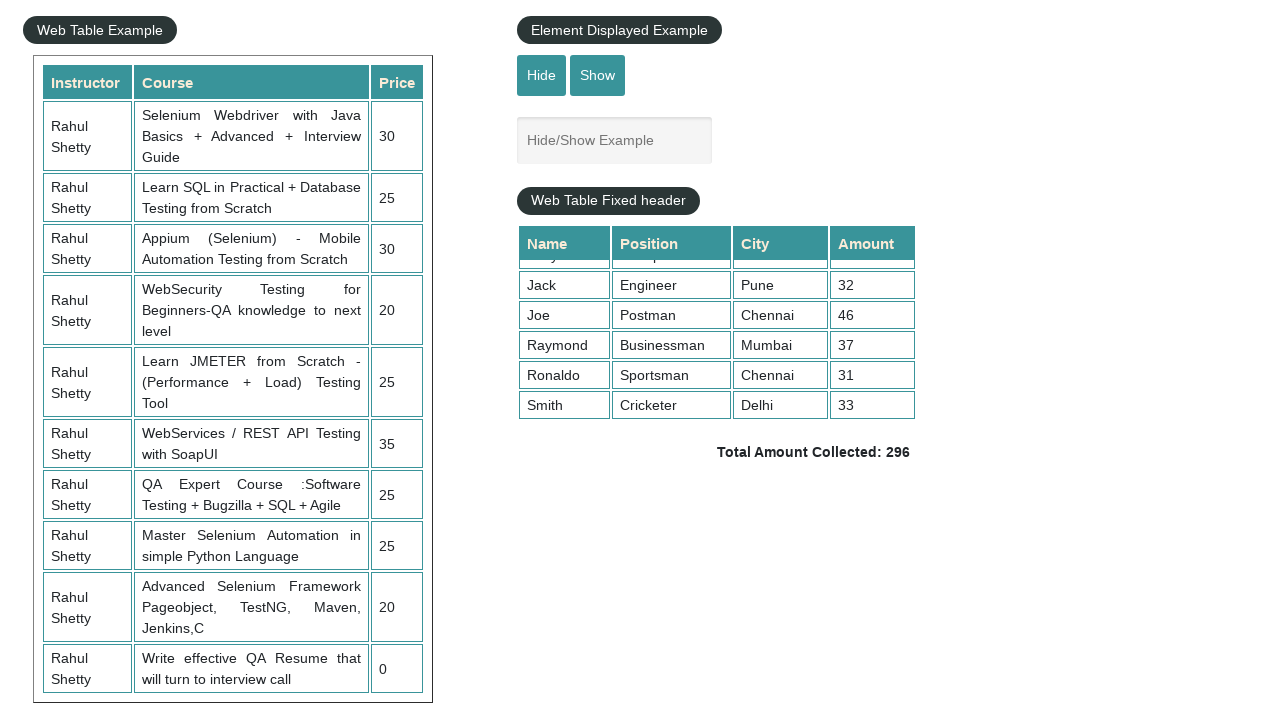

Calculated sum of all table amounts: 296
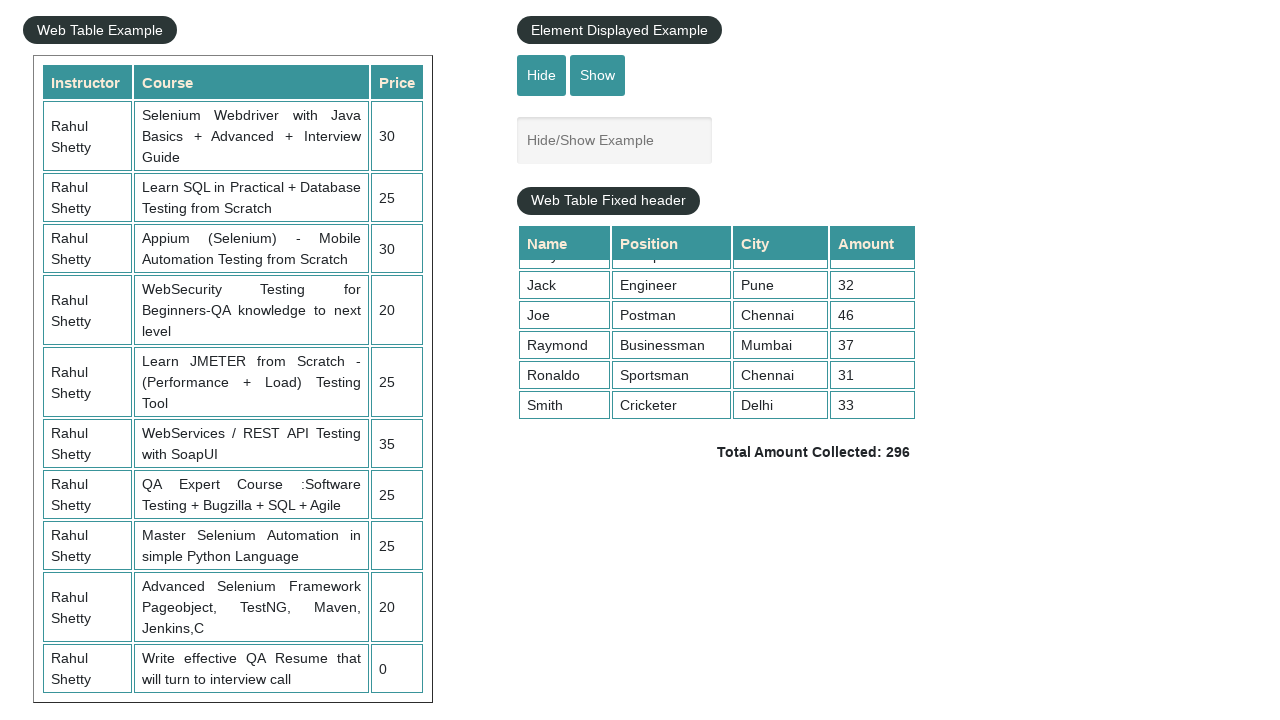

Retrieved displayed total amount: 296
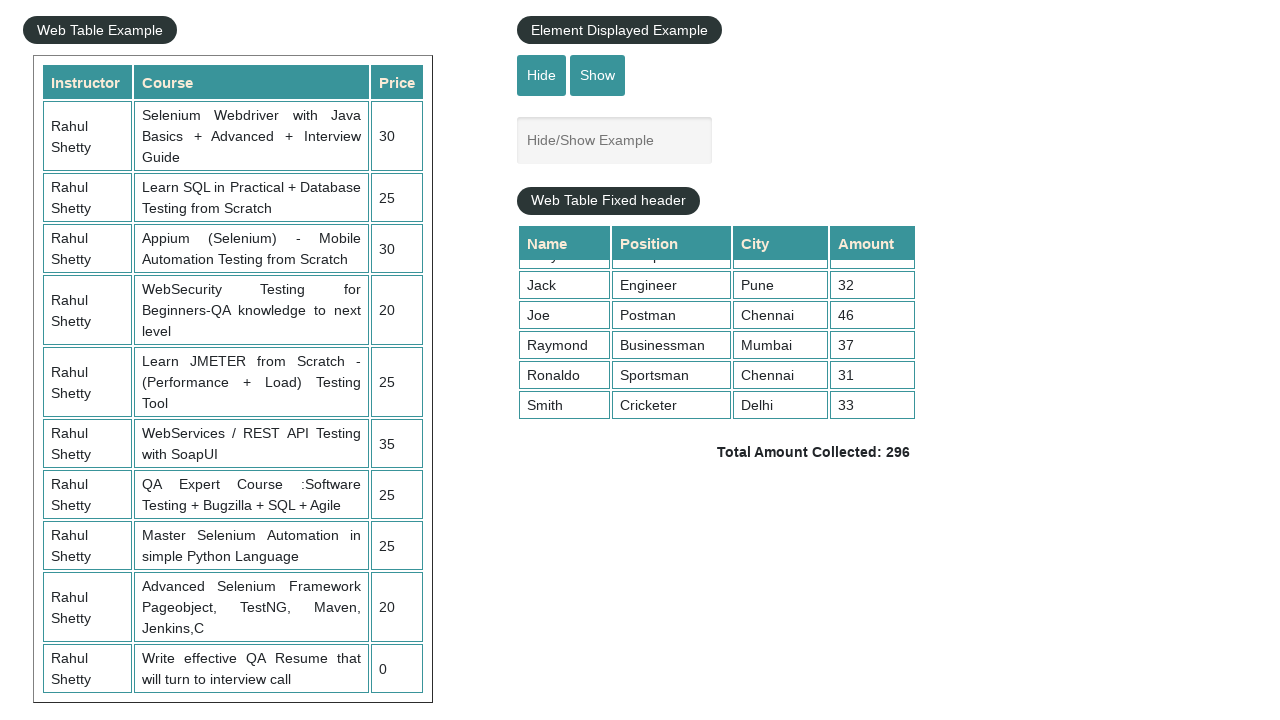

Verified calculated sum (296) matches displayed total (296)
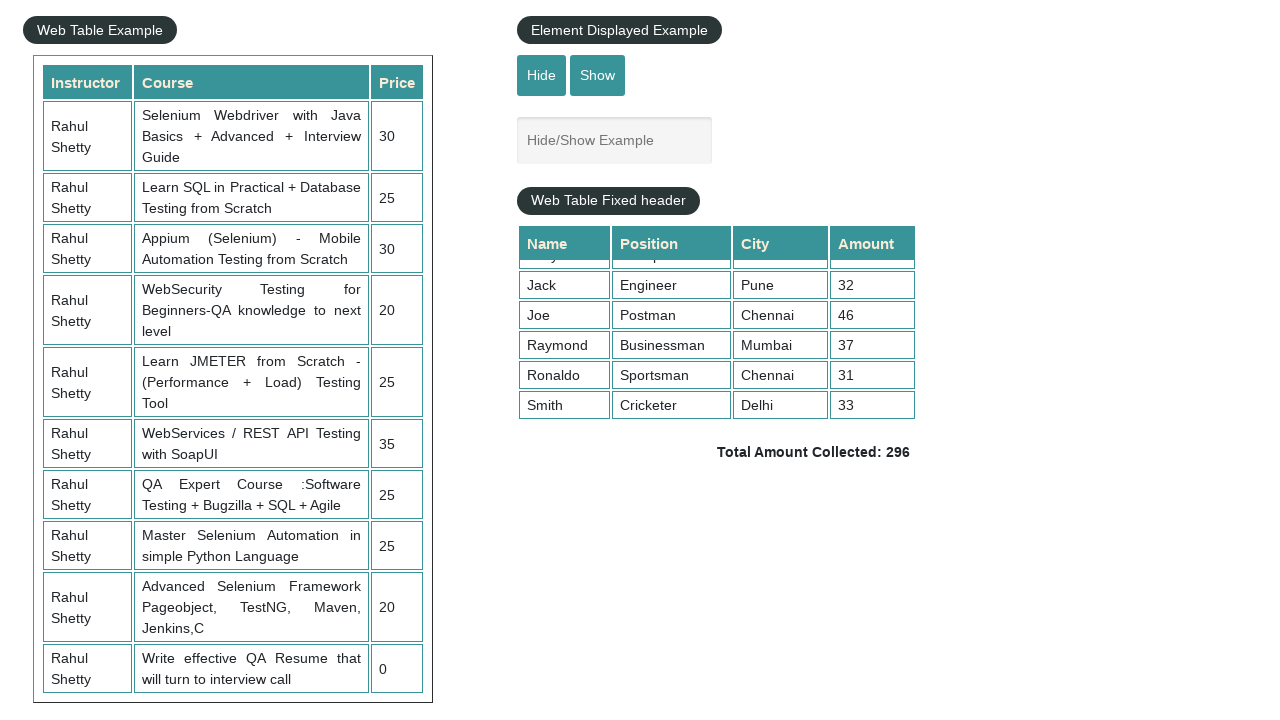

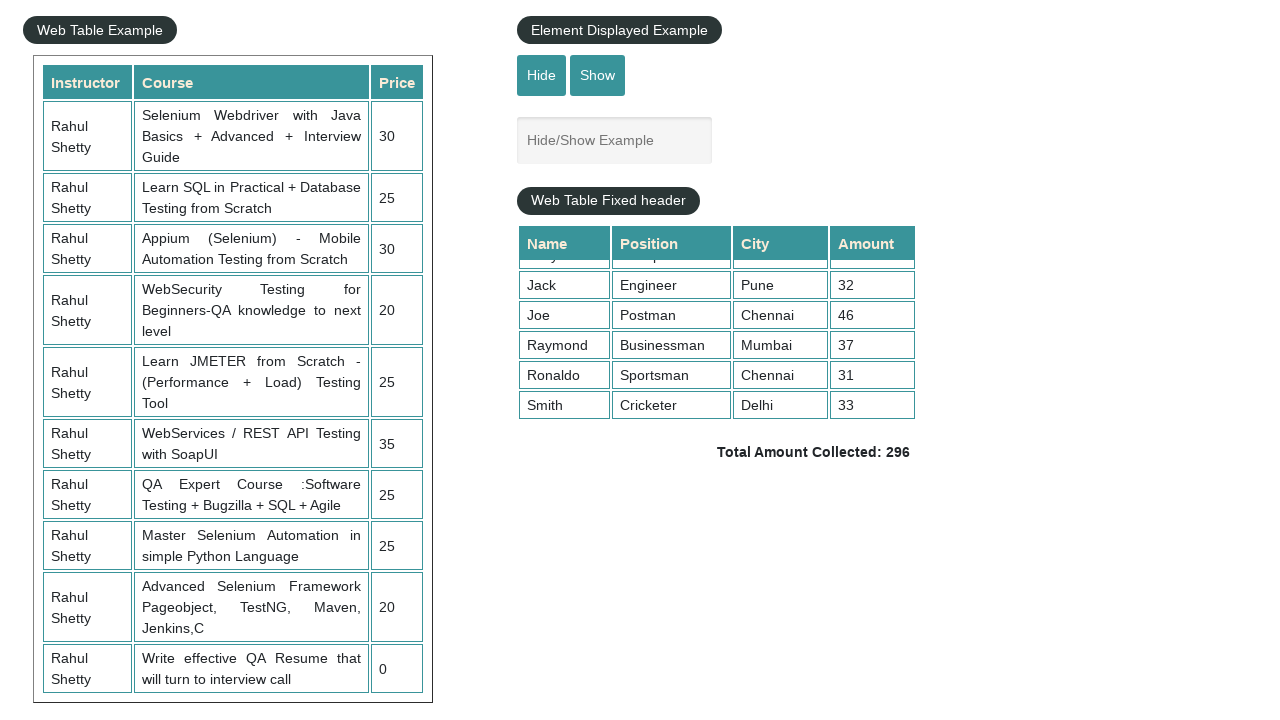